Tests the leap year checker tool by entering the year 1582 and verifying it is correctly identified as not a leap year

Starting URL: https://www.onlineconversion.com/leapyear.htm

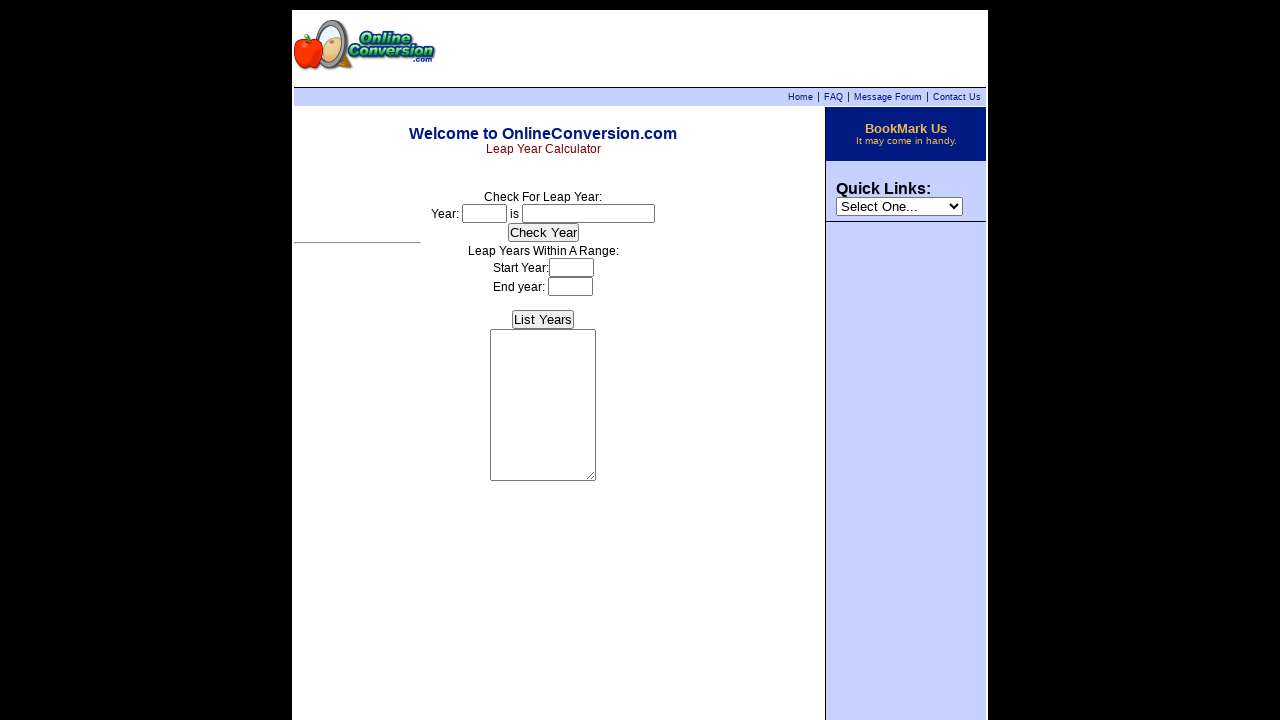

Clicked on the year input field at (485, 214) on input[name='year']
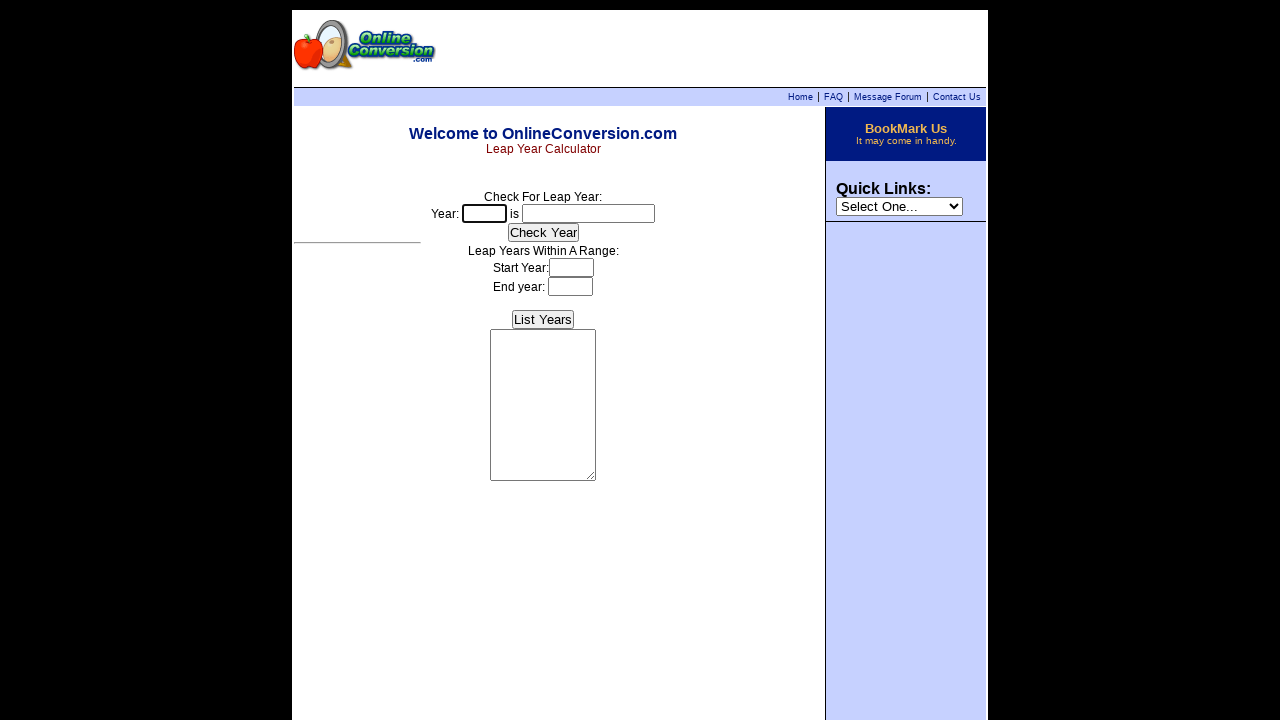

Entered the year 1582 in the input field on input[name='year']
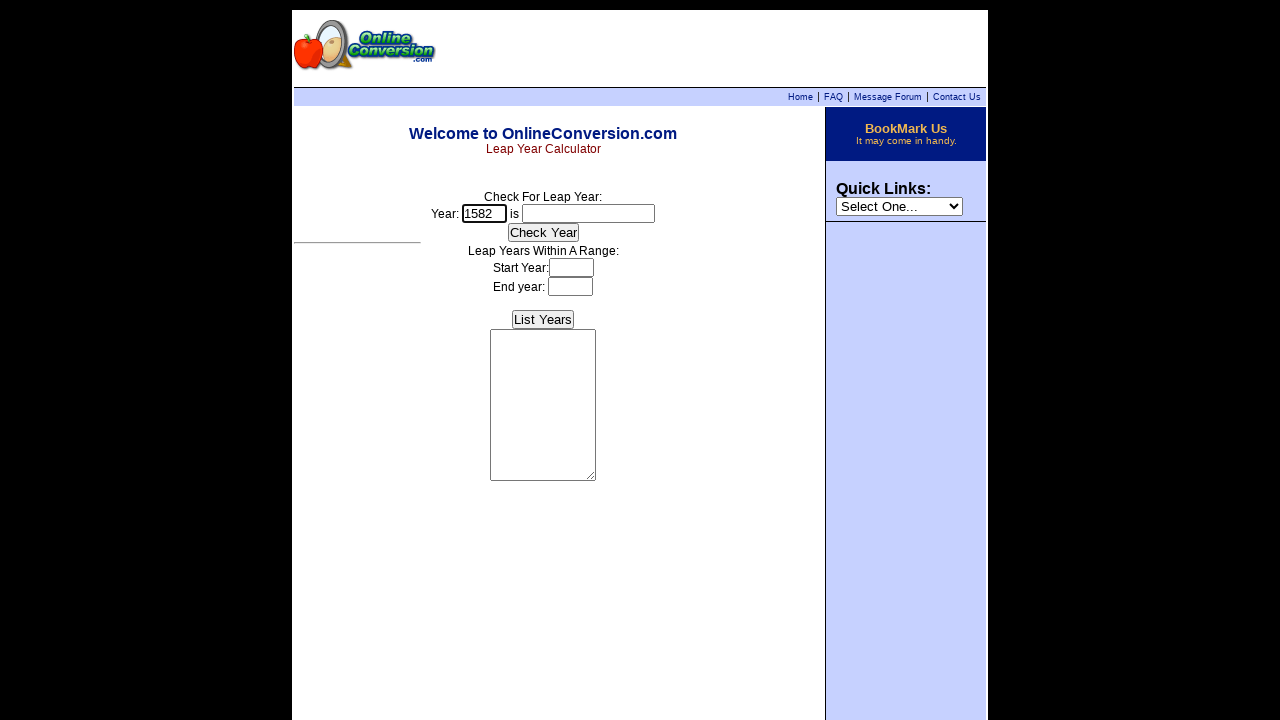

Clicked the 'Check Year' button at (543, 232) on input[value='Check Year']
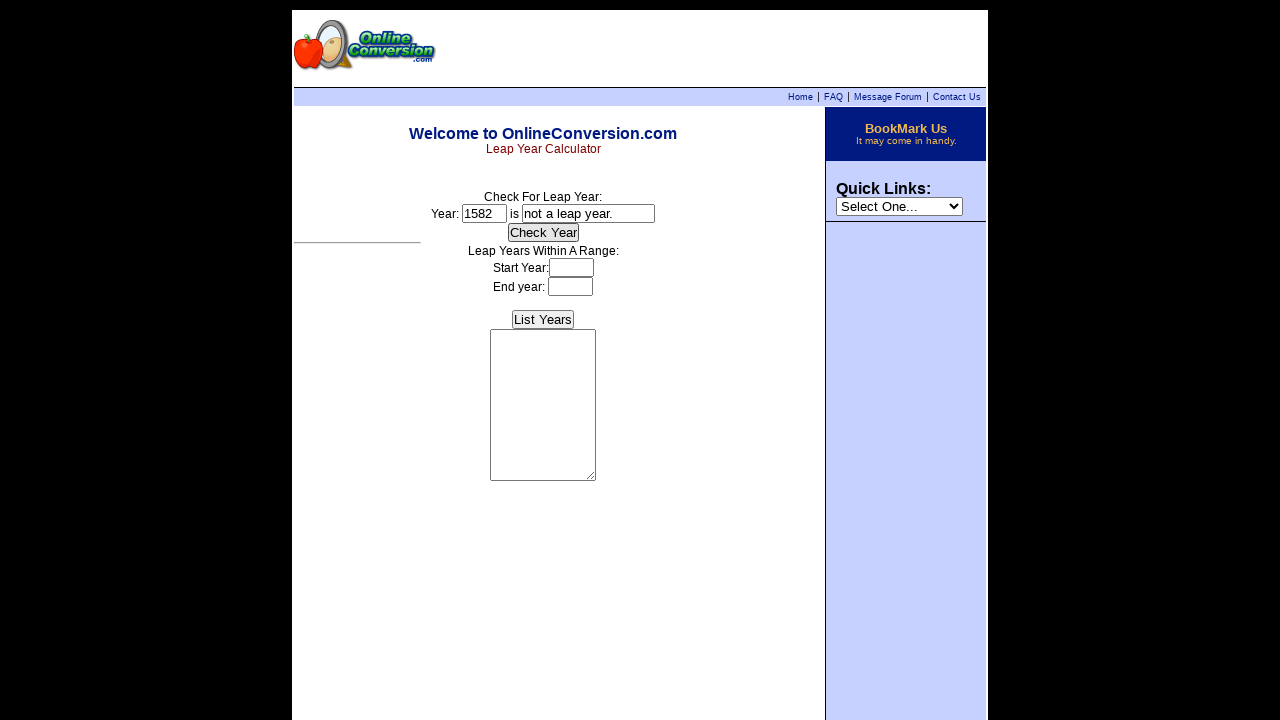

Verified that 1582 is correctly identified as not a leap year
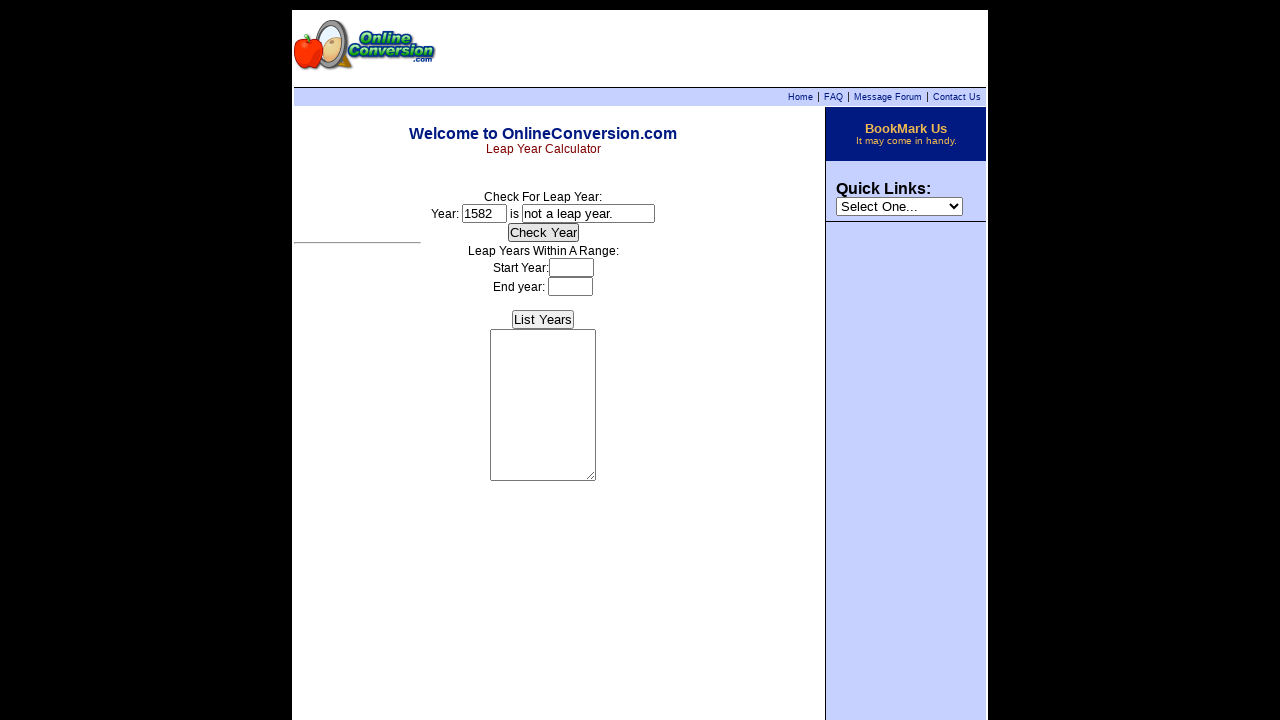

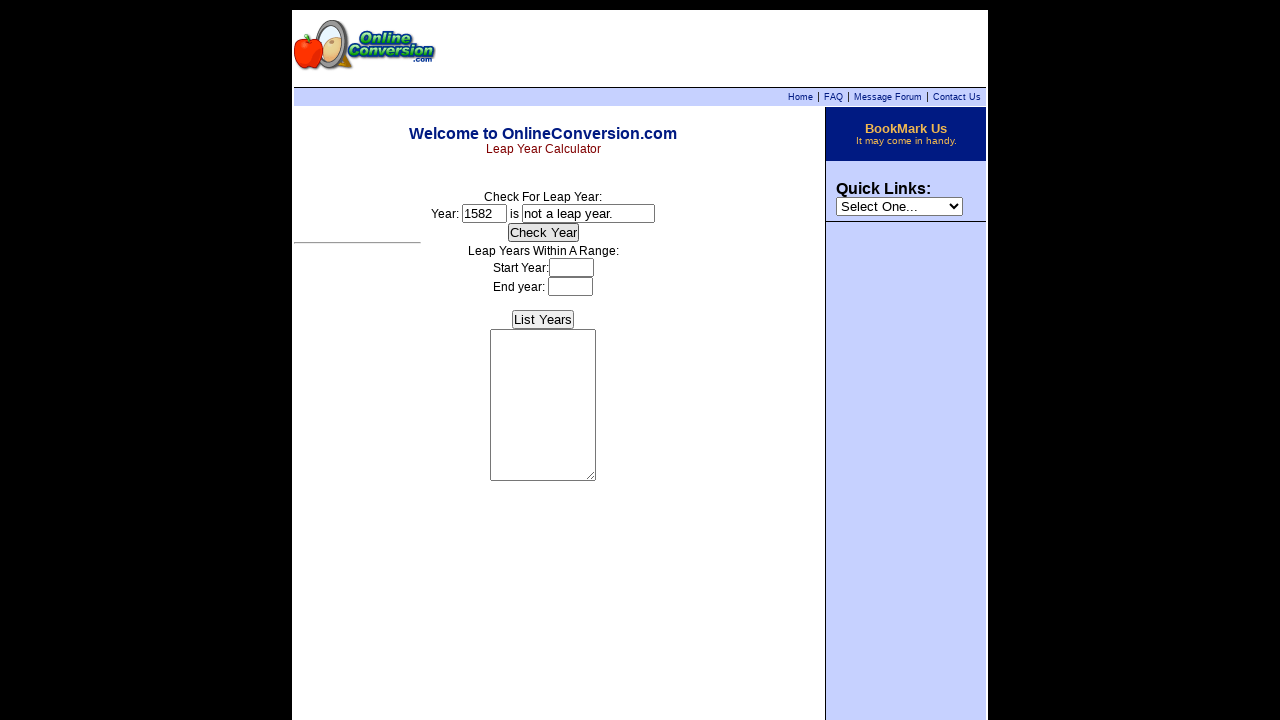